Tests JavaScript alert handling by clicking a button that triggers an alert and accepting it

Starting URL: https://the-internet.herokuapp.com/javascript_alerts

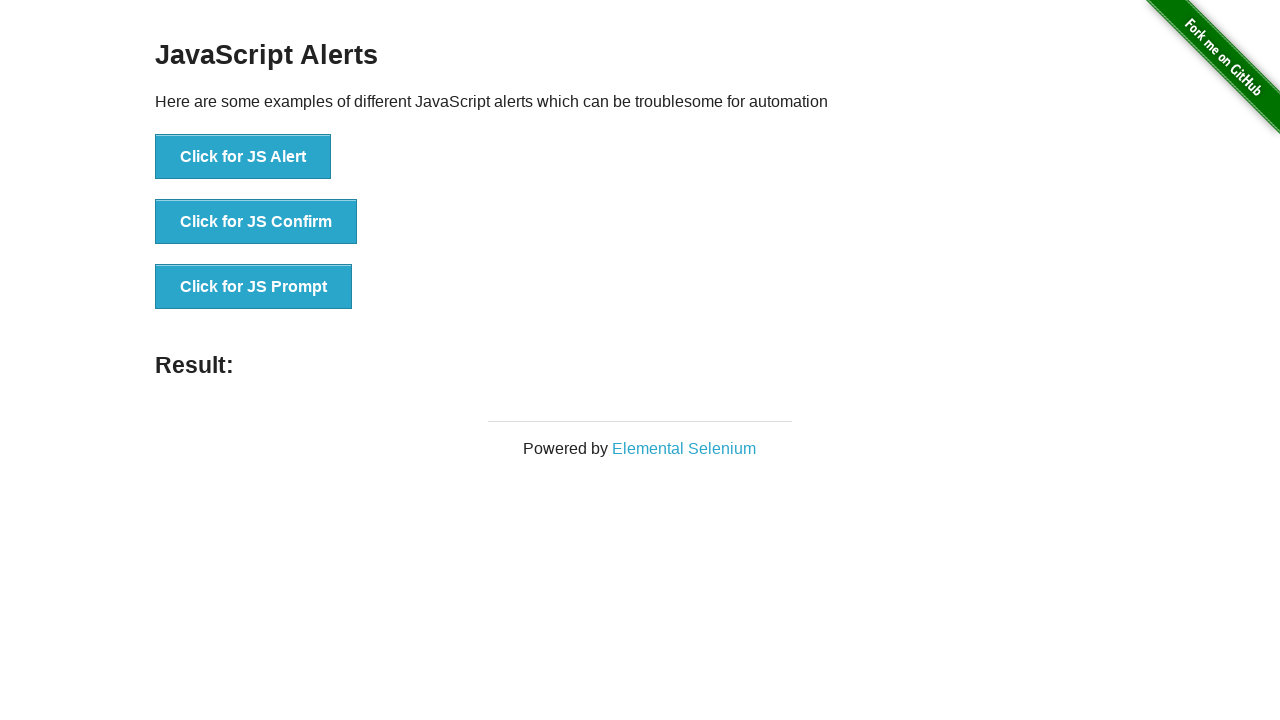

Clicked 'Click for JS Alert' button to trigger JavaScript alert at (243, 157) on xpath=//button[text() = 'Click for JS Alert']
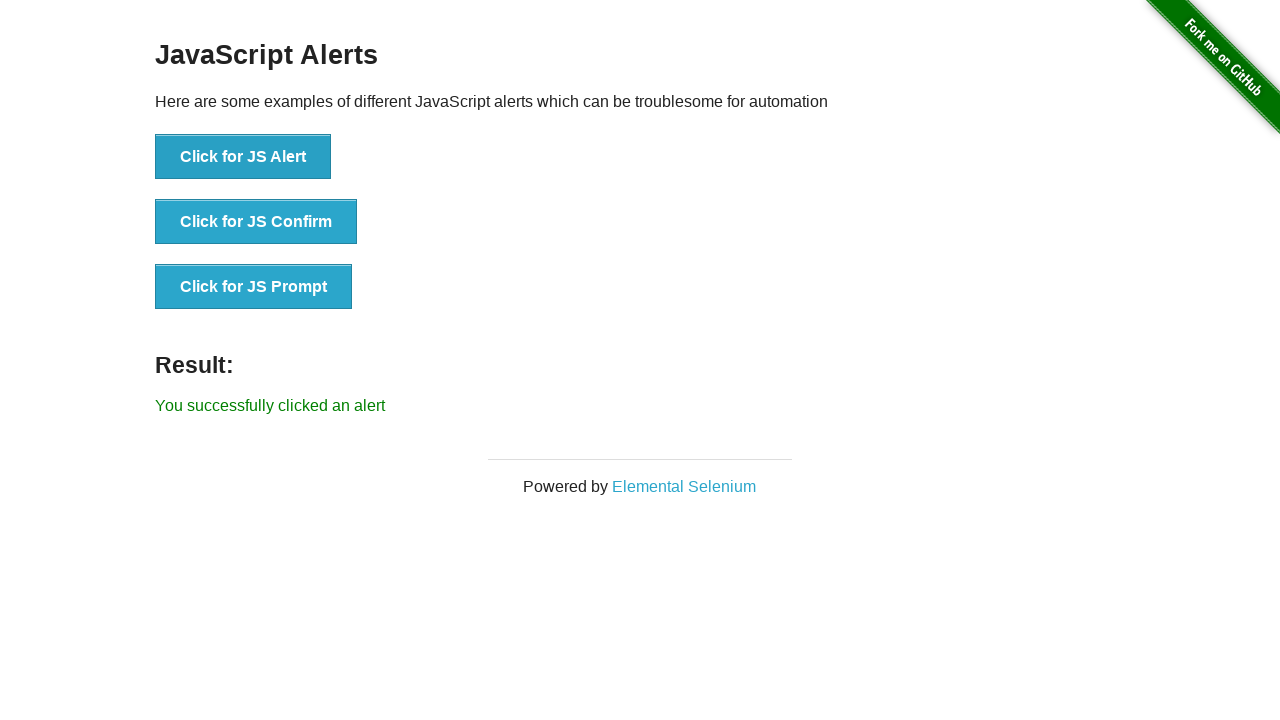

Set up dialog handler to accept alerts
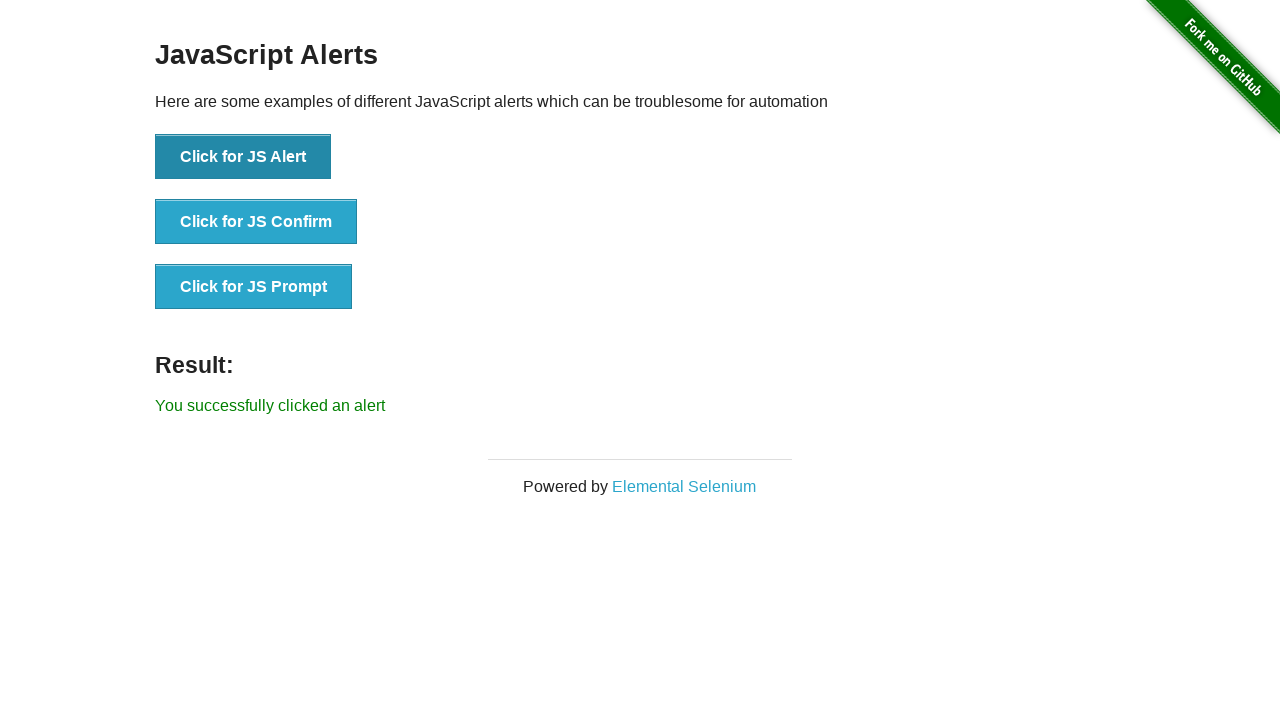

Re-clicked 'Click for JS Alert' button with dialog handler active at (243, 157) on xpath=//button[text() = 'Click for JS Alert']
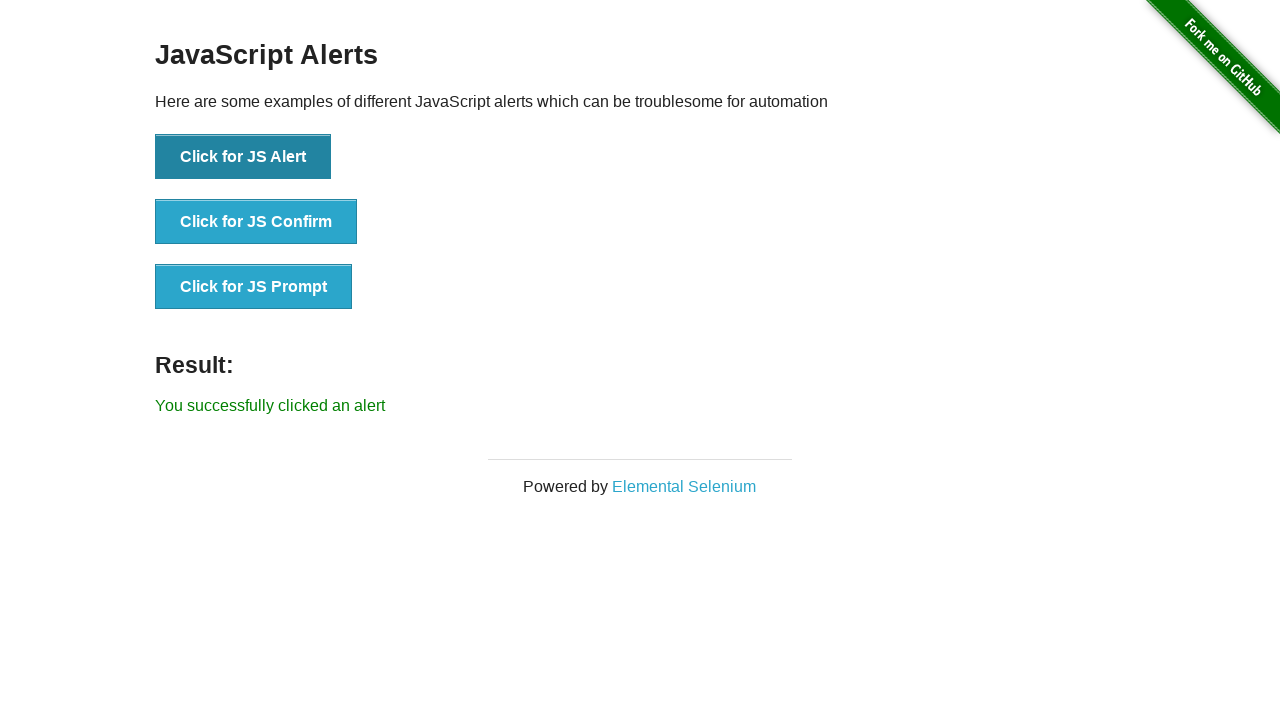

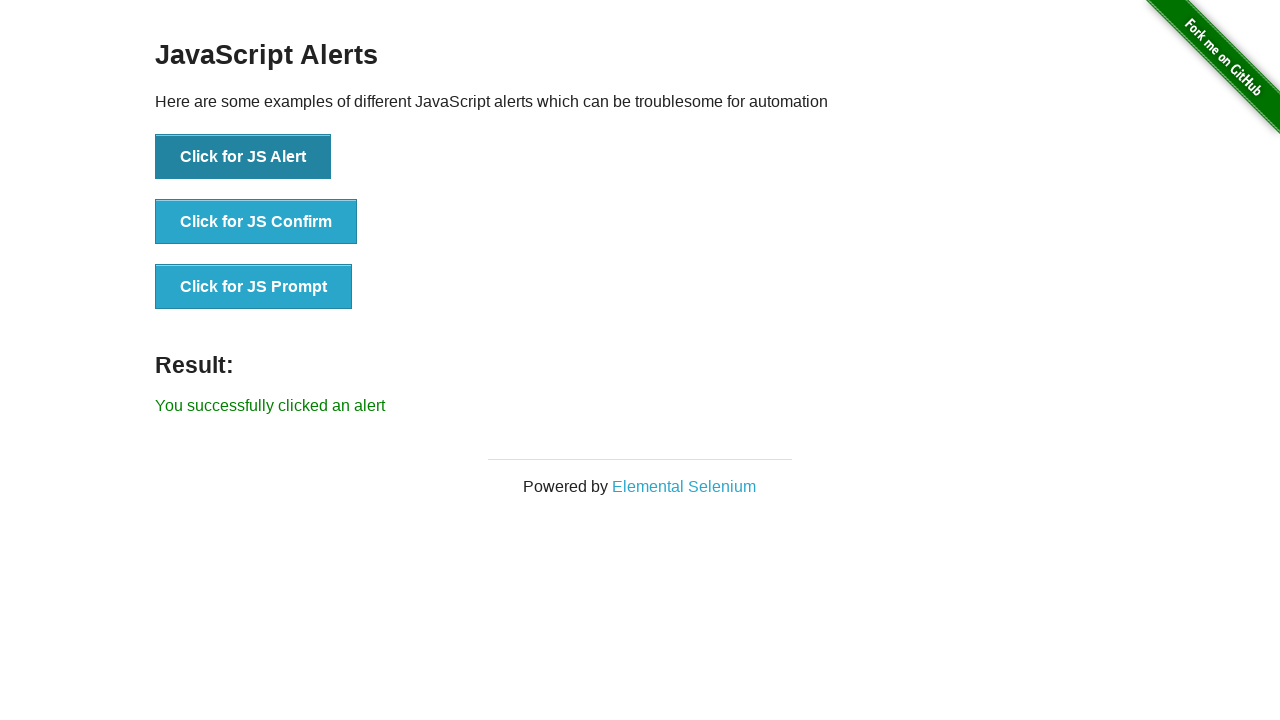